Tests iframe handling by clicking on a link inside an embedded iframe

Starting URL: https://rahulshettyacademy.com/AutomationPractice/

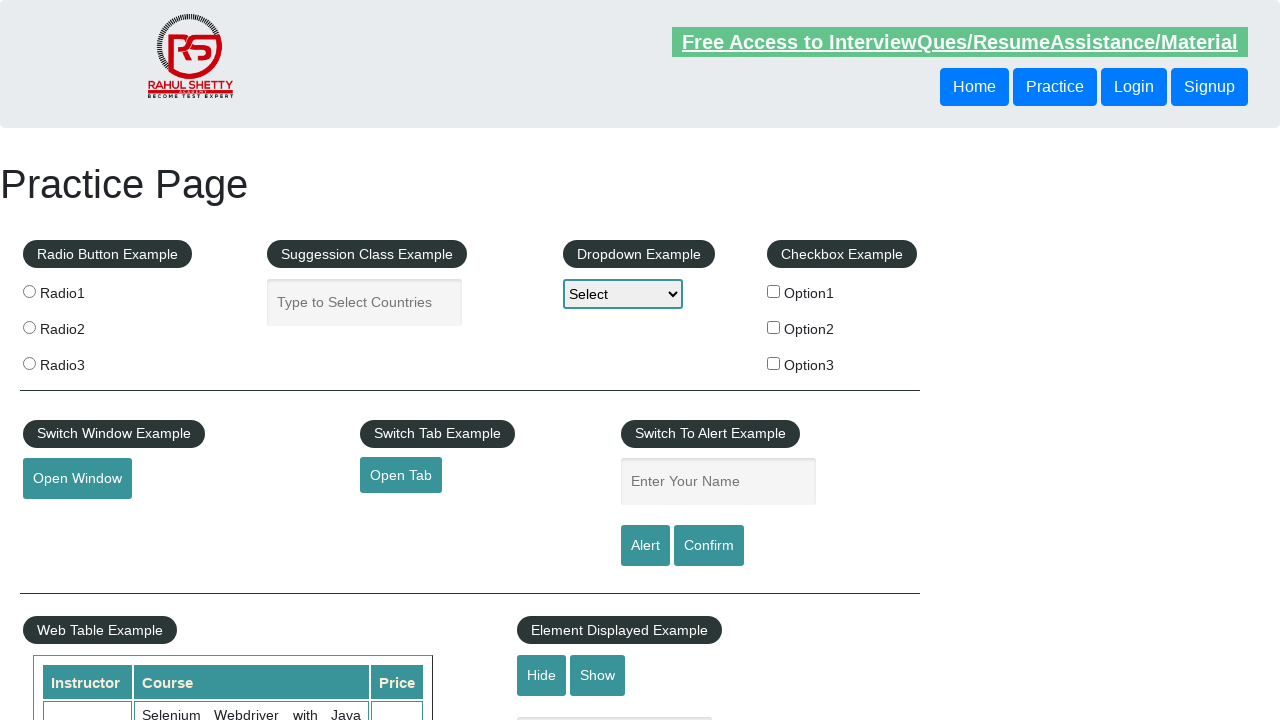

Located the courses iframe element
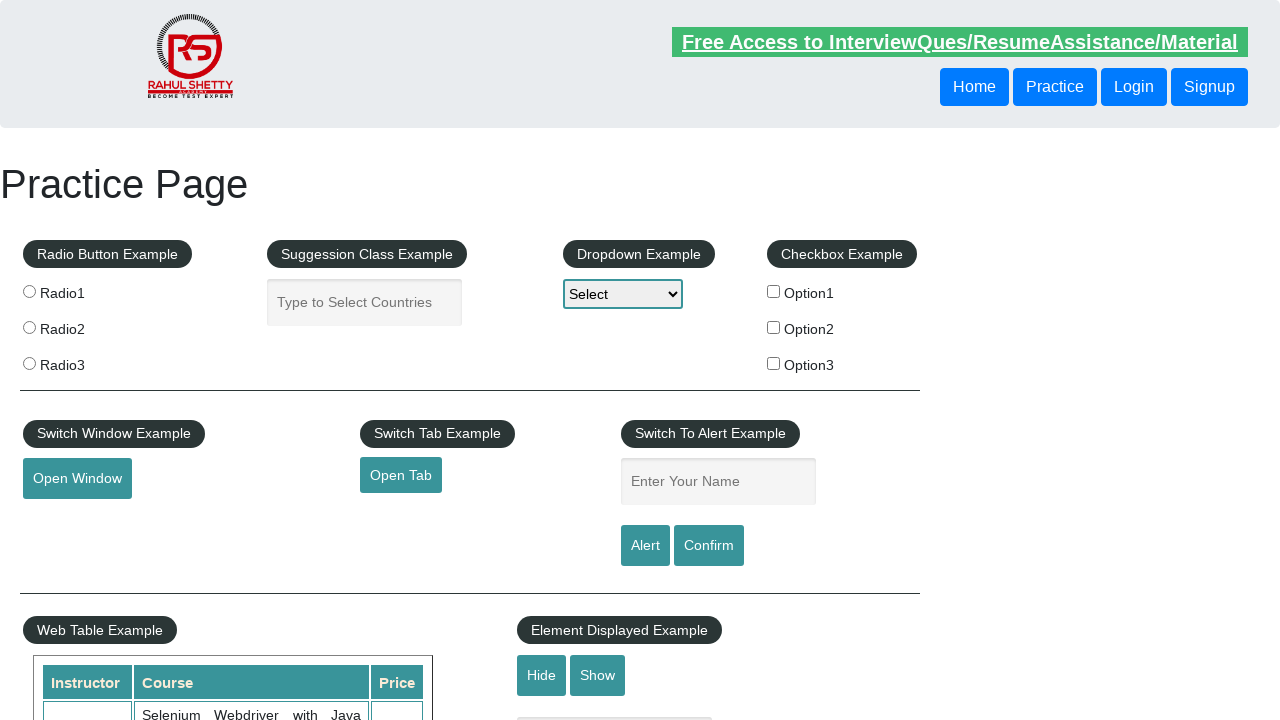

Clicked on the lifetime access link inside the iframe at (307, 360) on #courses-iframe >> internal:control=enter-frame >> li [href='lifetime-access'] >
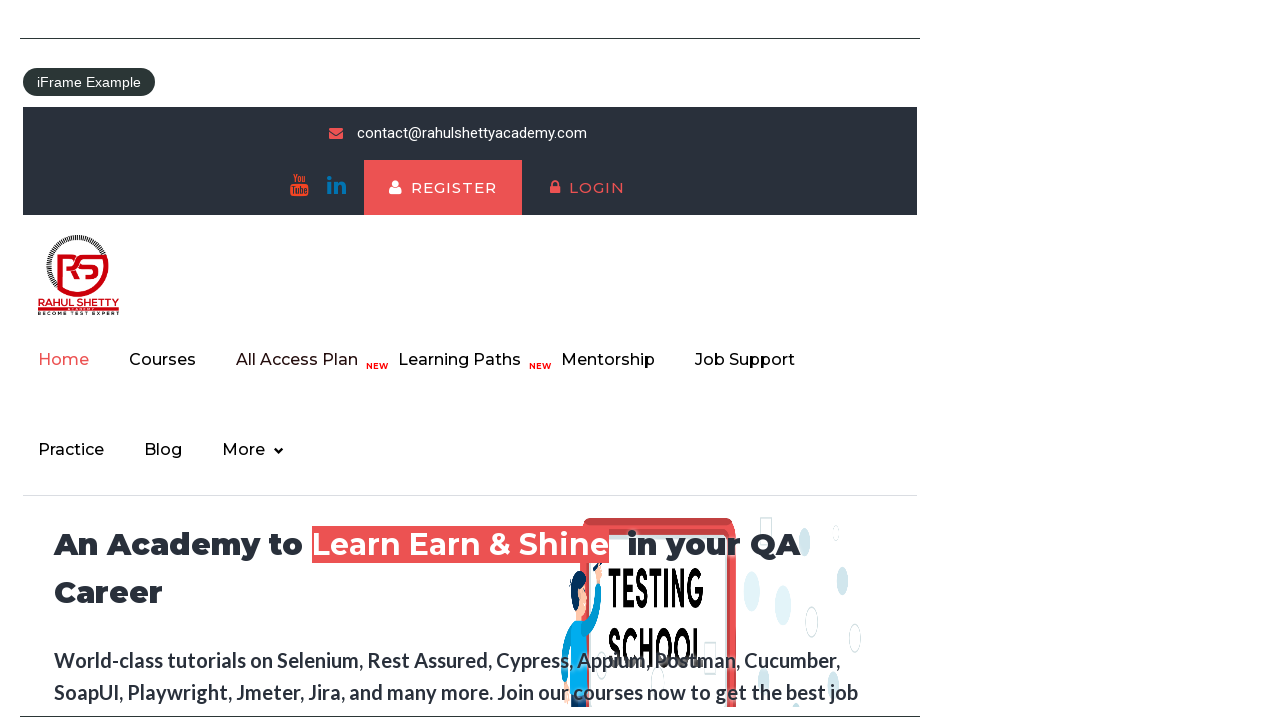

Retrieved text content from iframe: 'Join 13,522 Happy Subscibers!'
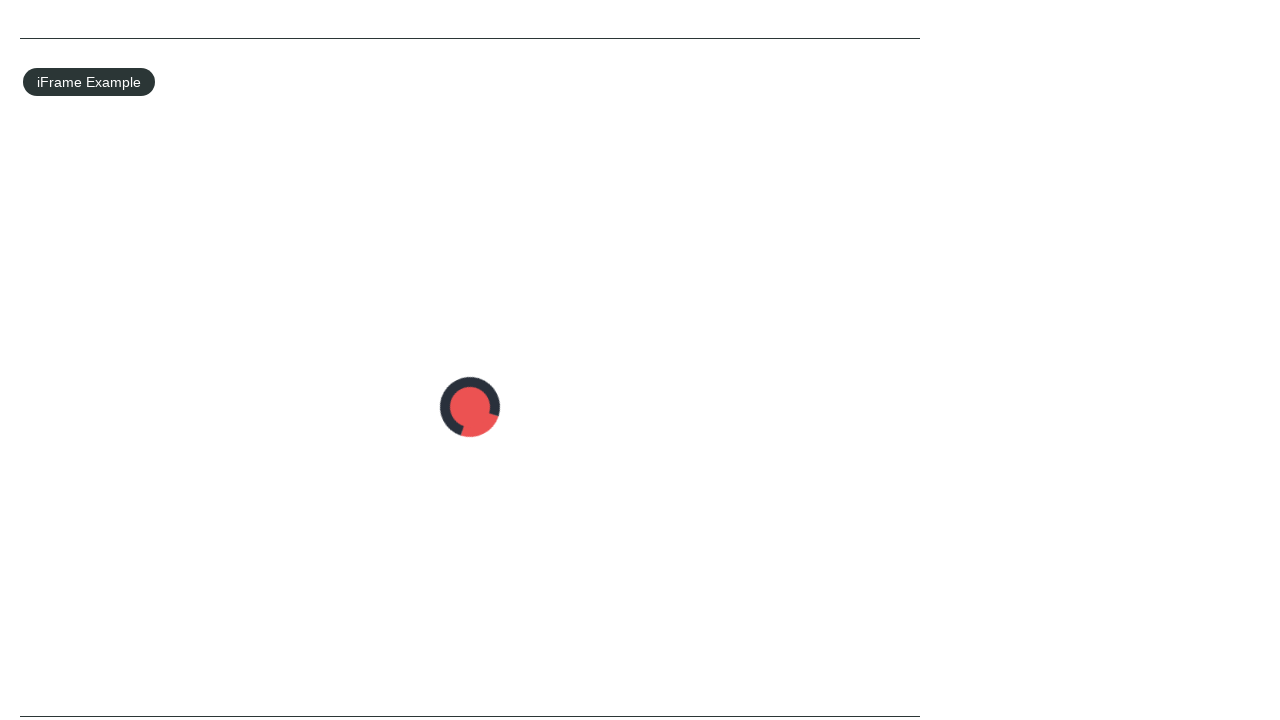

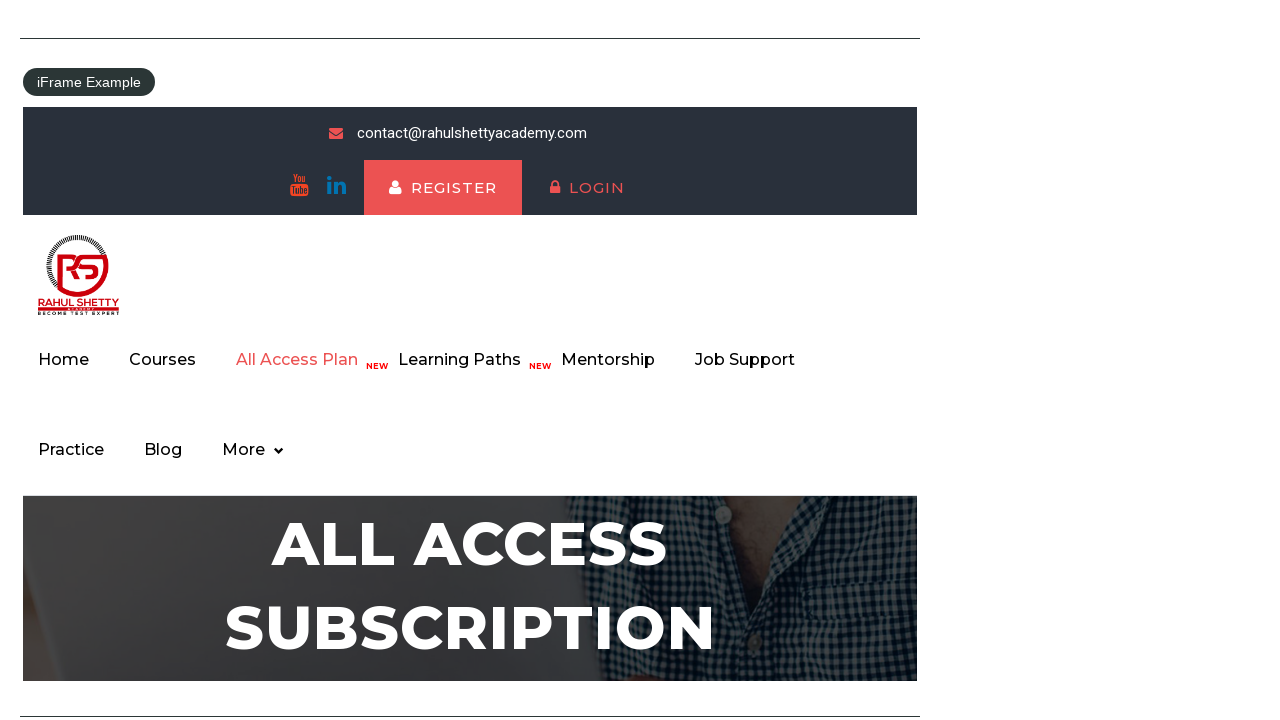